Tests that the Clear completed button displays correct text when items are completed

Starting URL: https://demo.playwright.dev/todomvc

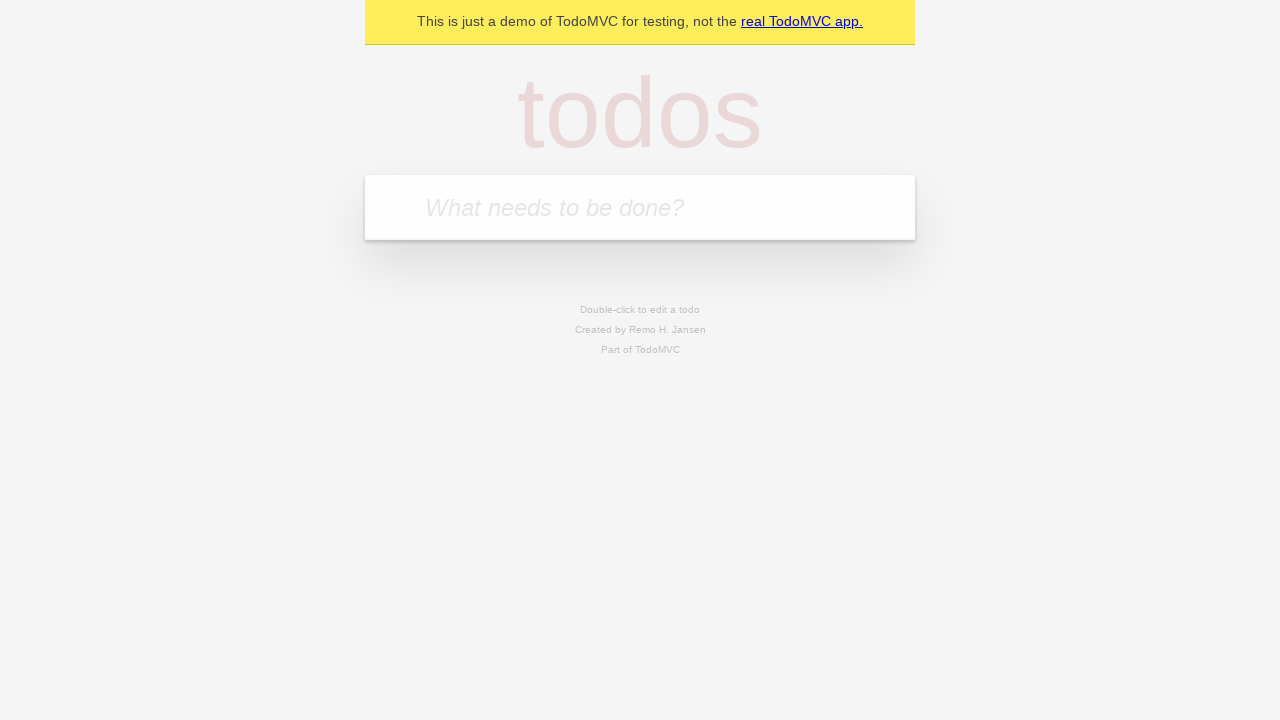

Filled todo input with 'buy some cheese' on internal:attr=[placeholder="What needs to be done?"i]
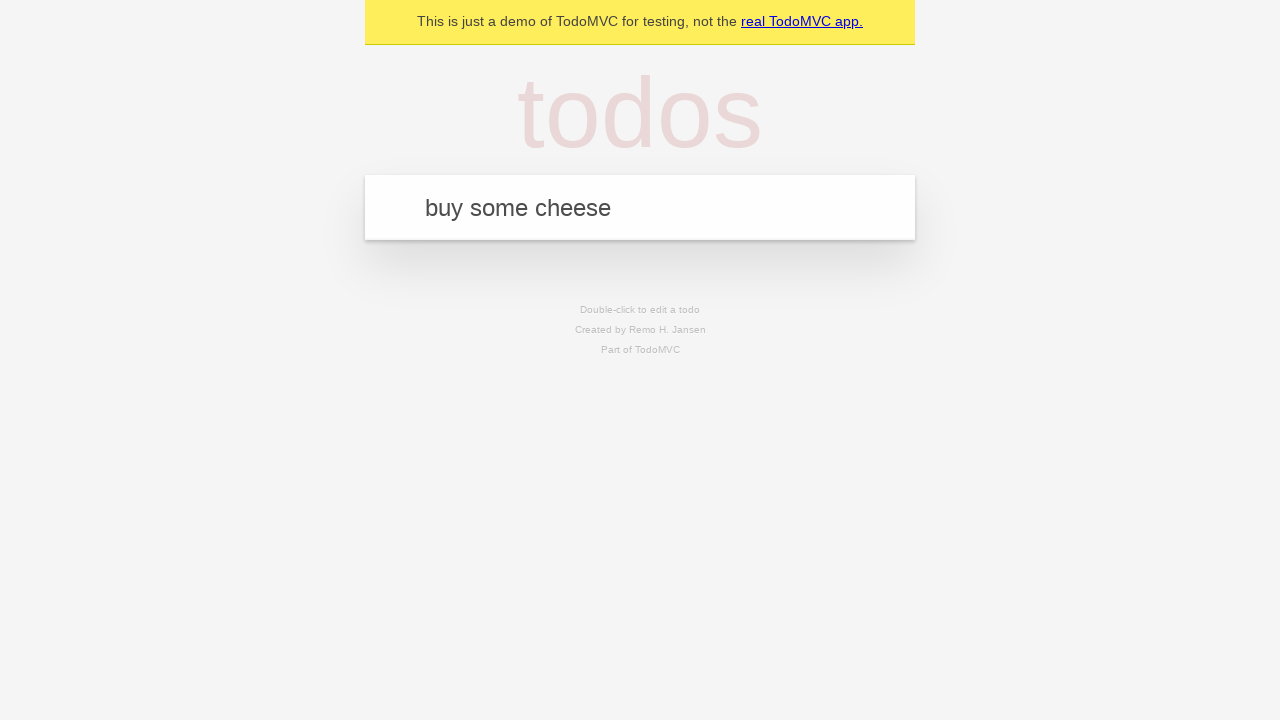

Pressed Enter to create first todo on internal:attr=[placeholder="What needs to be done?"i]
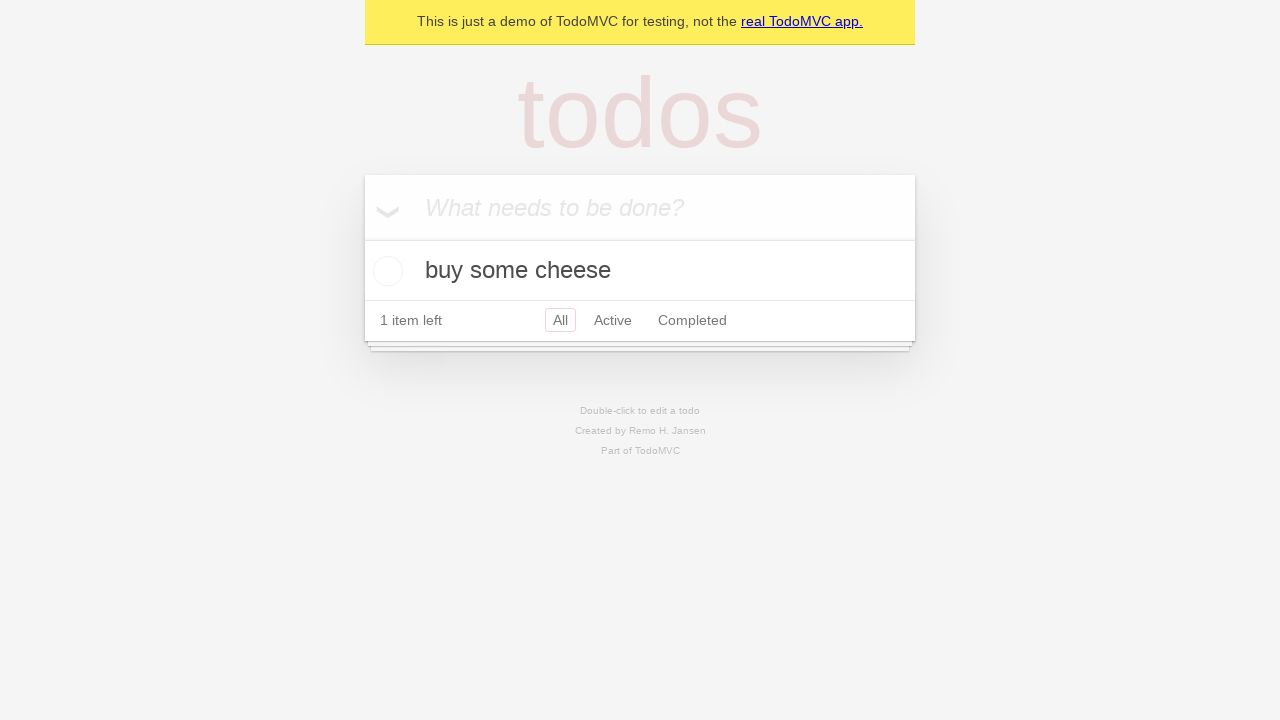

Filled todo input with 'feed the cat' on internal:attr=[placeholder="What needs to be done?"i]
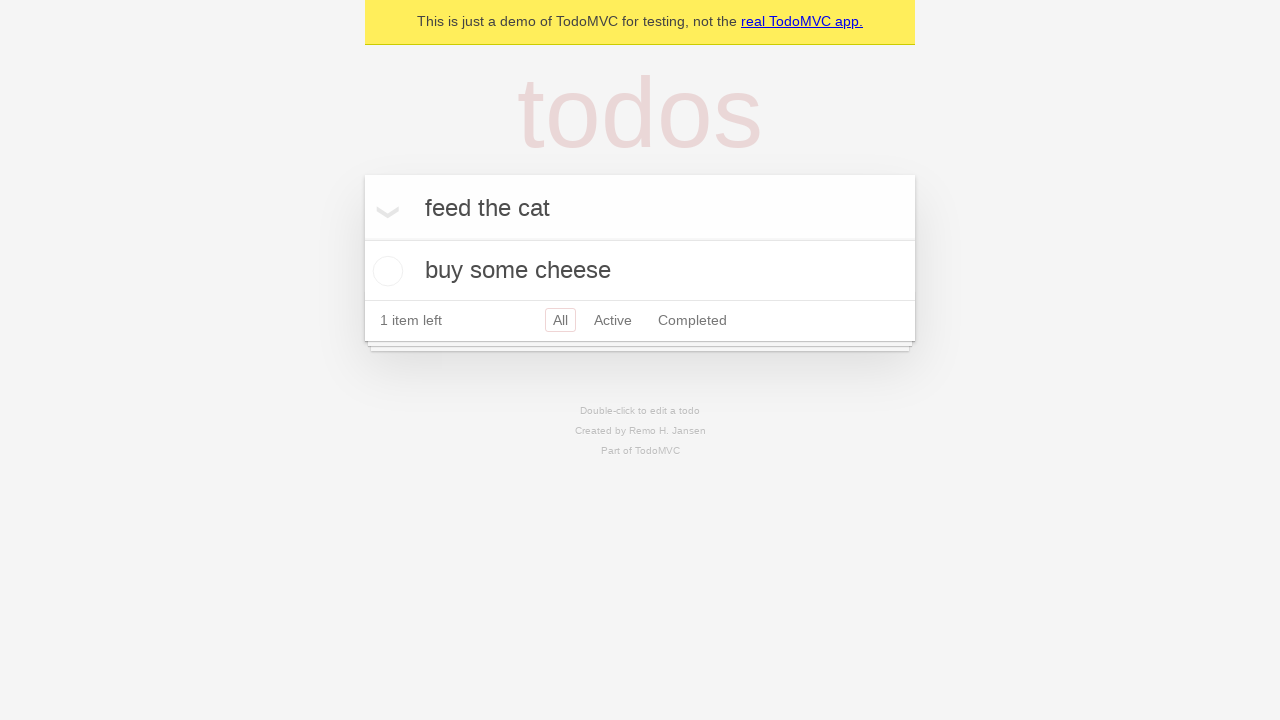

Pressed Enter to create second todo on internal:attr=[placeholder="What needs to be done?"i]
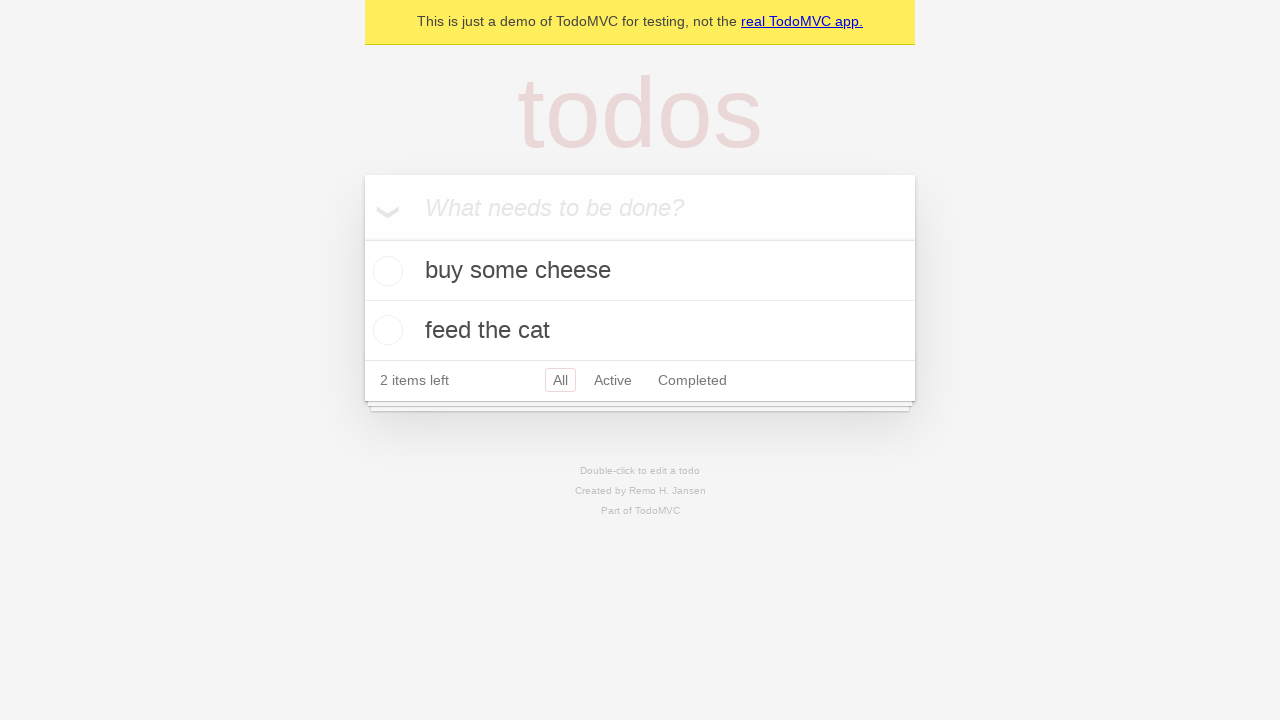

Filled todo input with 'book a doctors appointment' on internal:attr=[placeholder="What needs to be done?"i]
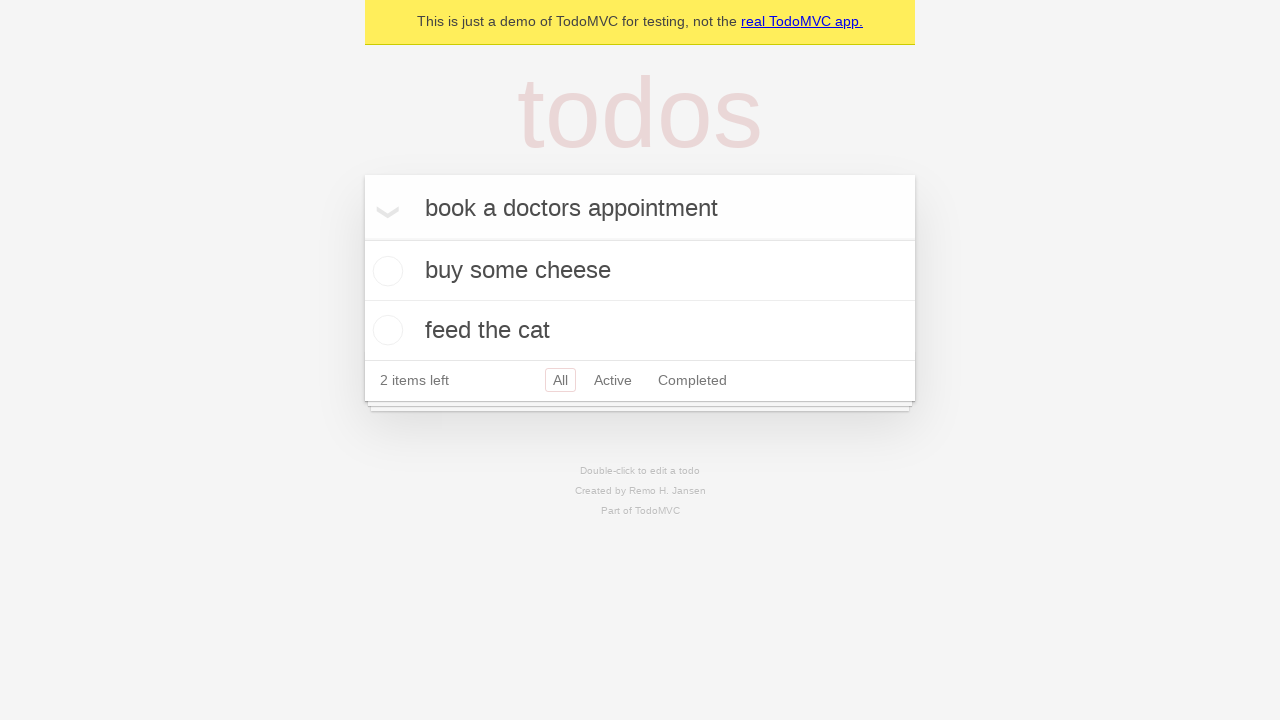

Pressed Enter to create third todo on internal:attr=[placeholder="What needs to be done?"i]
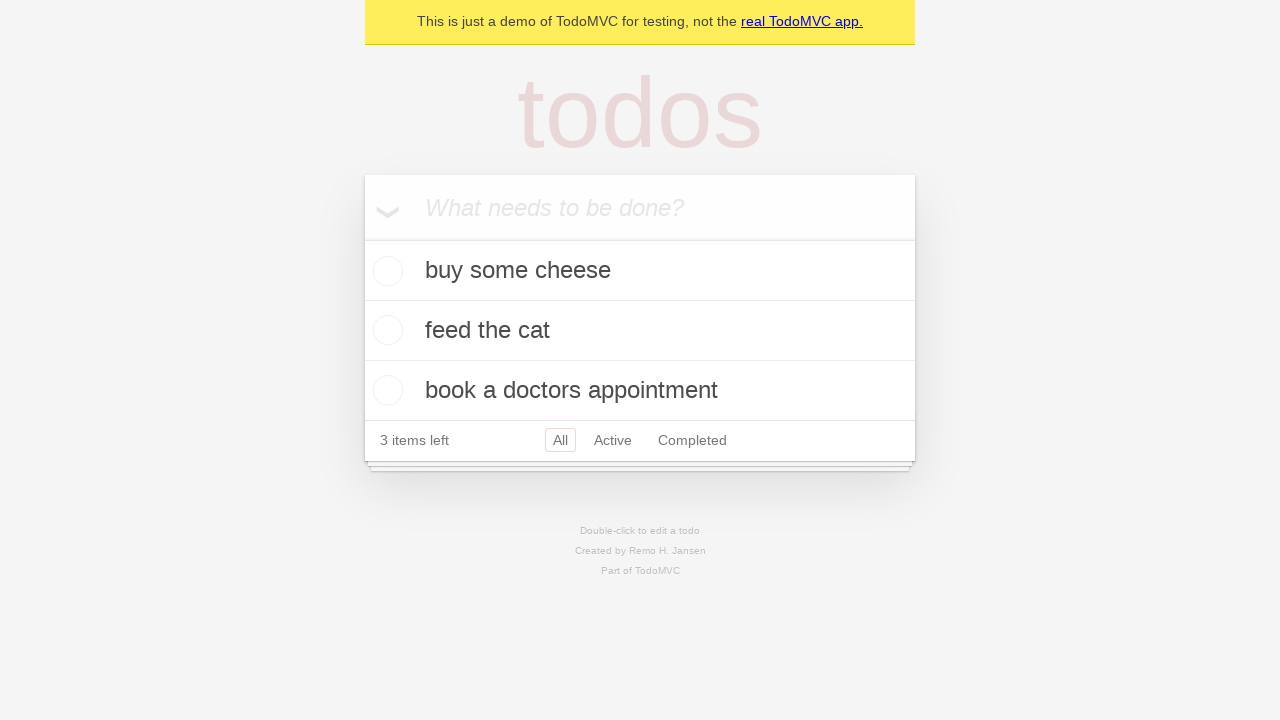

Verified all 3 todos were created successfully
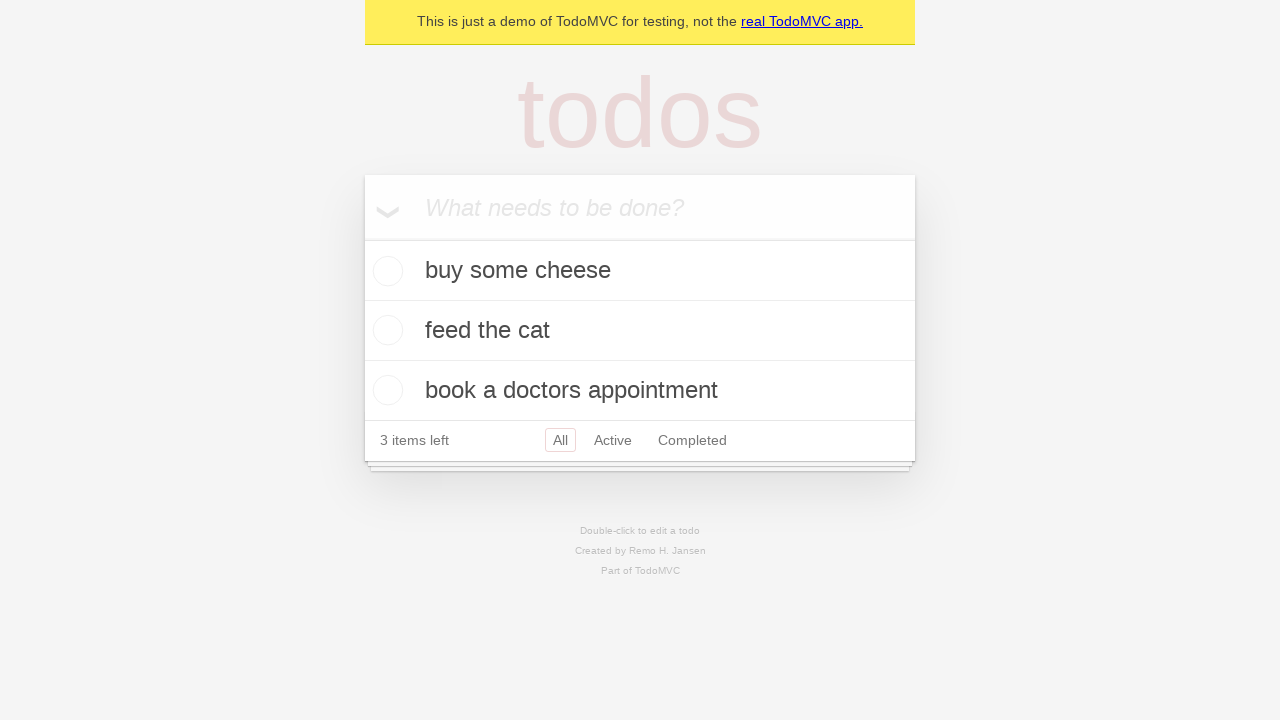

Checked the first todo as completed at (385, 271) on .todo-list li .toggle >> nth=0
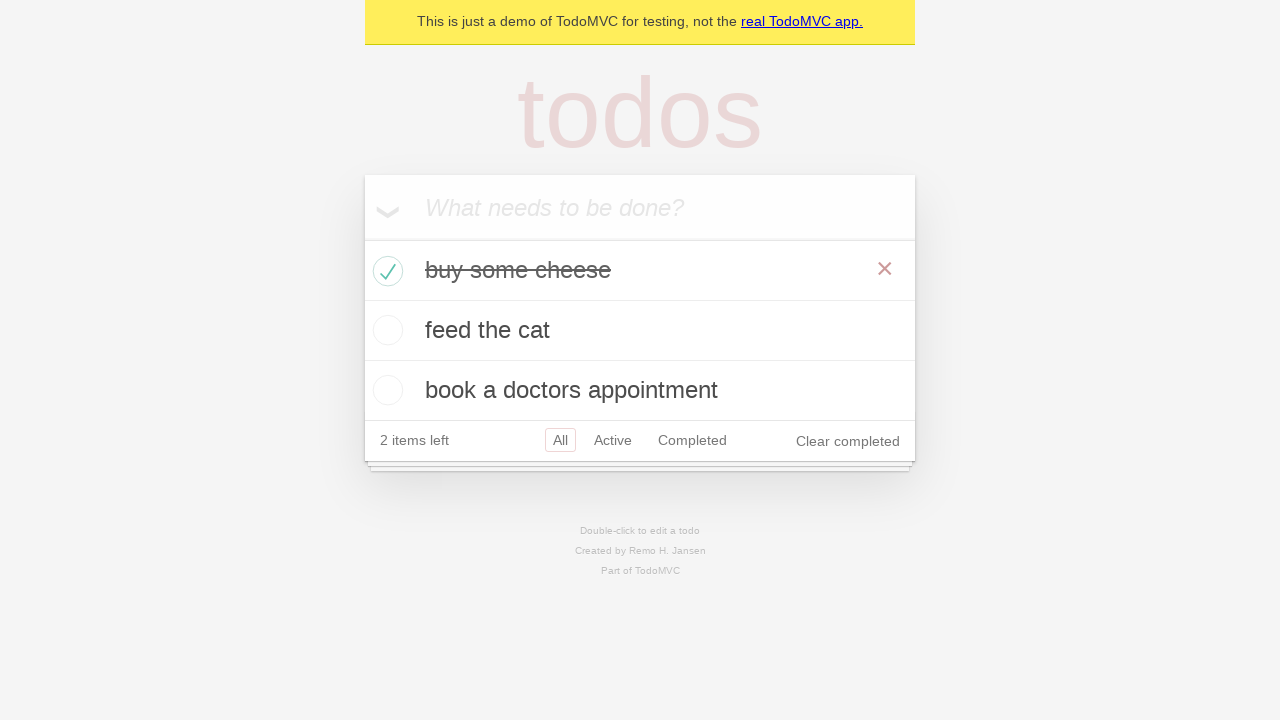

Clear completed button appeared after marking first todo as done
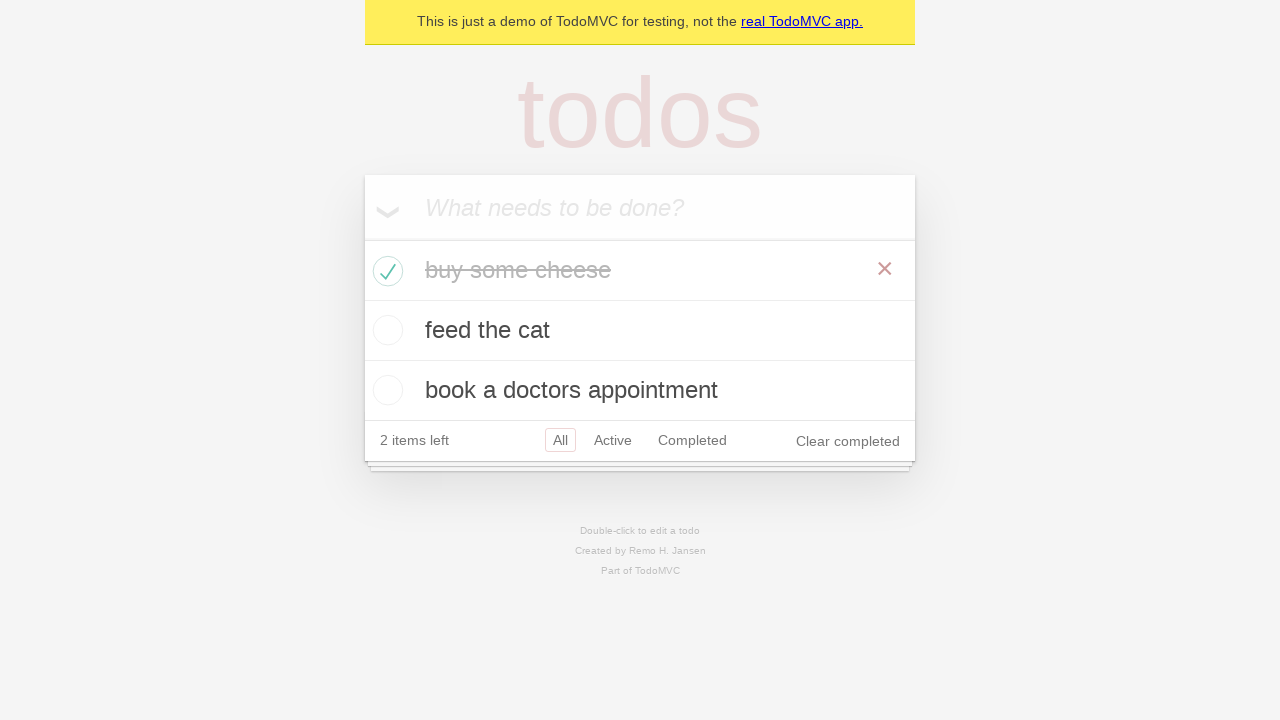

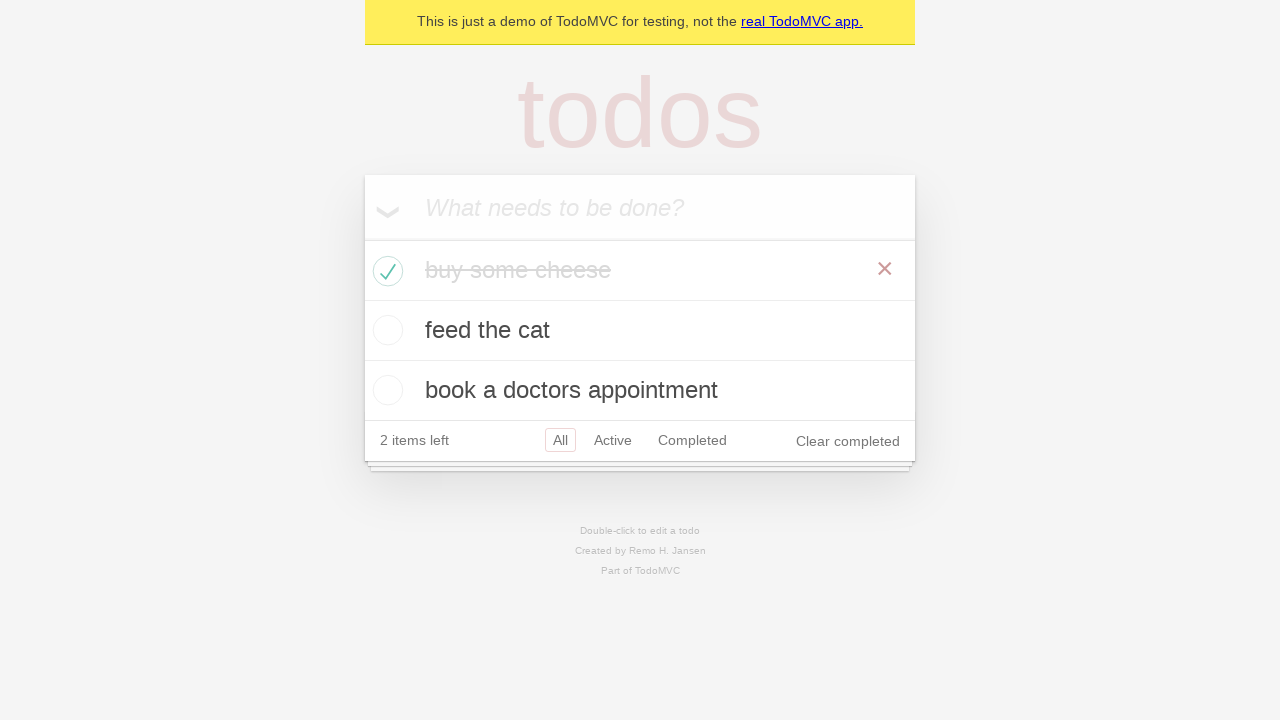